Tests that the todo counter displays the correct number of items

Starting URL: https://demo.playwright.dev/todomvc

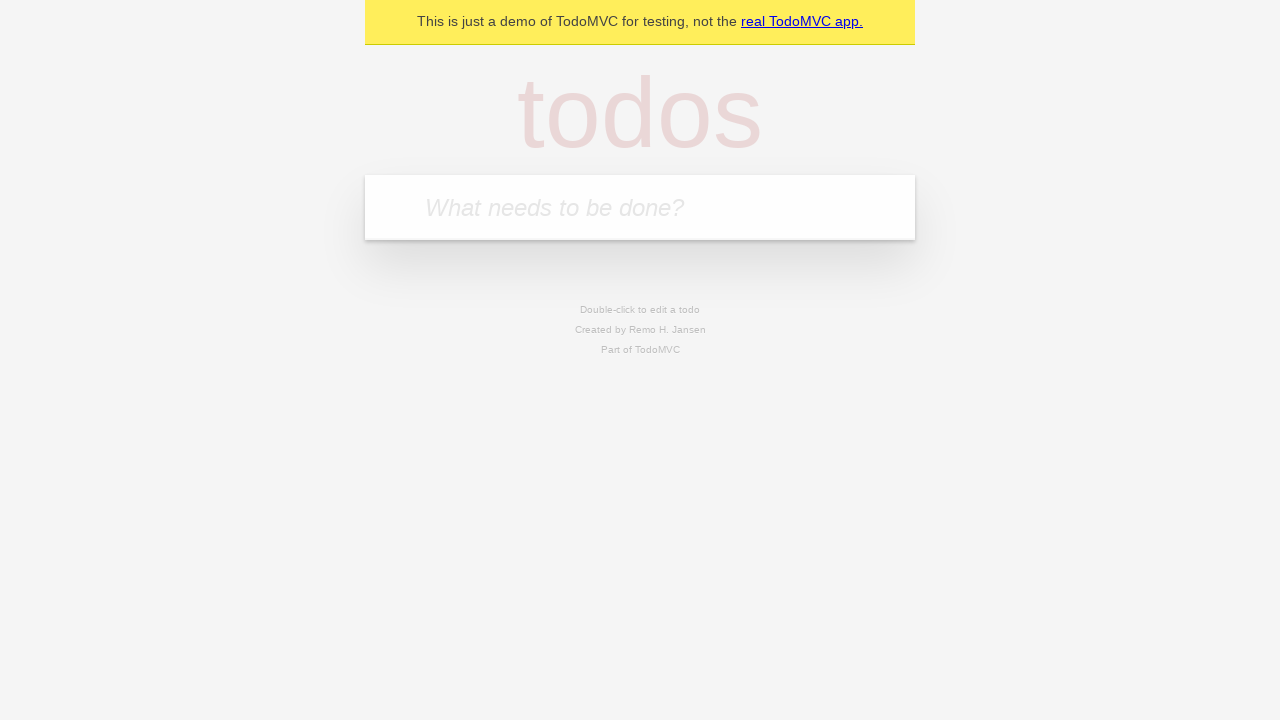

Located the todo input field
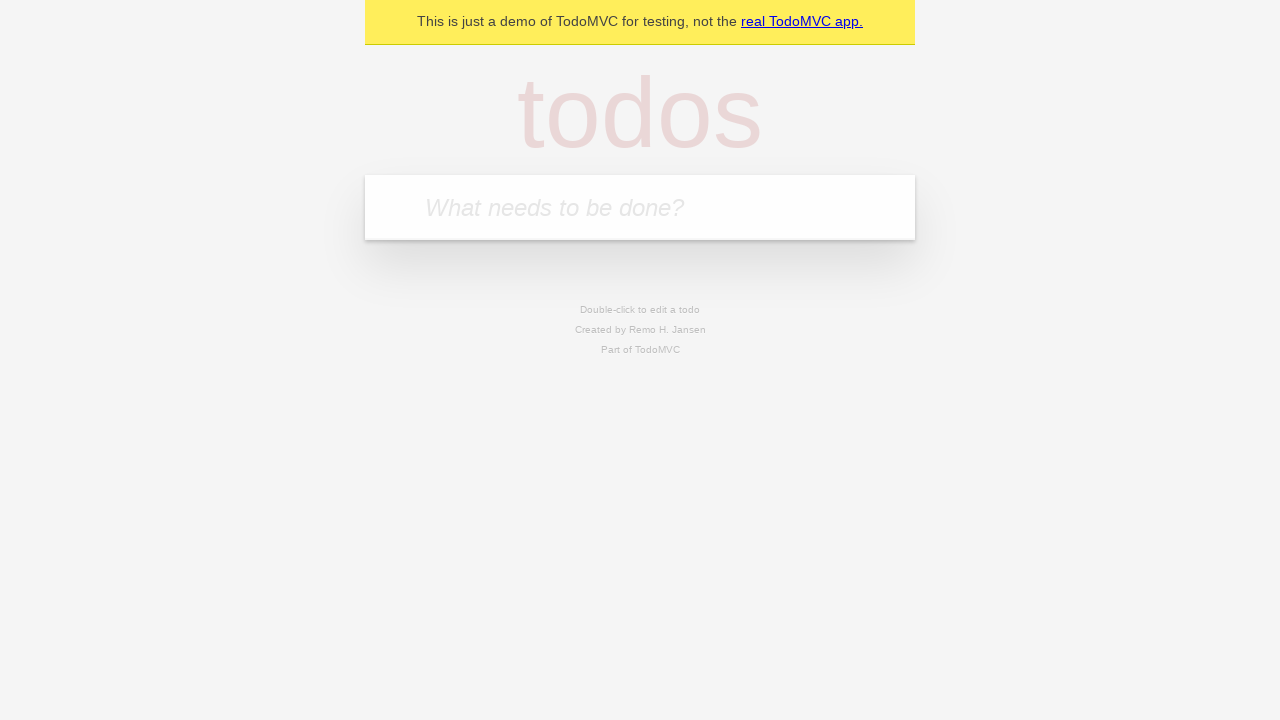

Filled todo input with 'buy some cheese' on internal:attr=[placeholder="What needs to be done?"i]
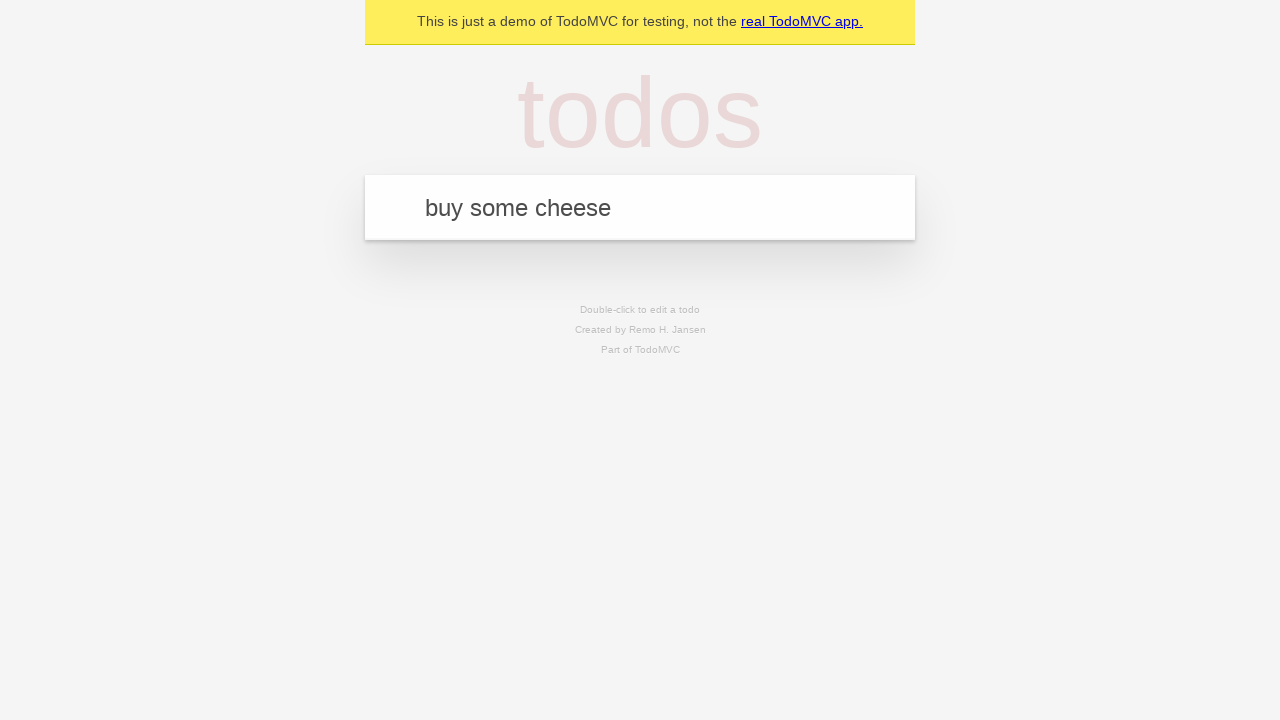

Pressed Enter to create first todo item on internal:attr=[placeholder="What needs to be done?"i]
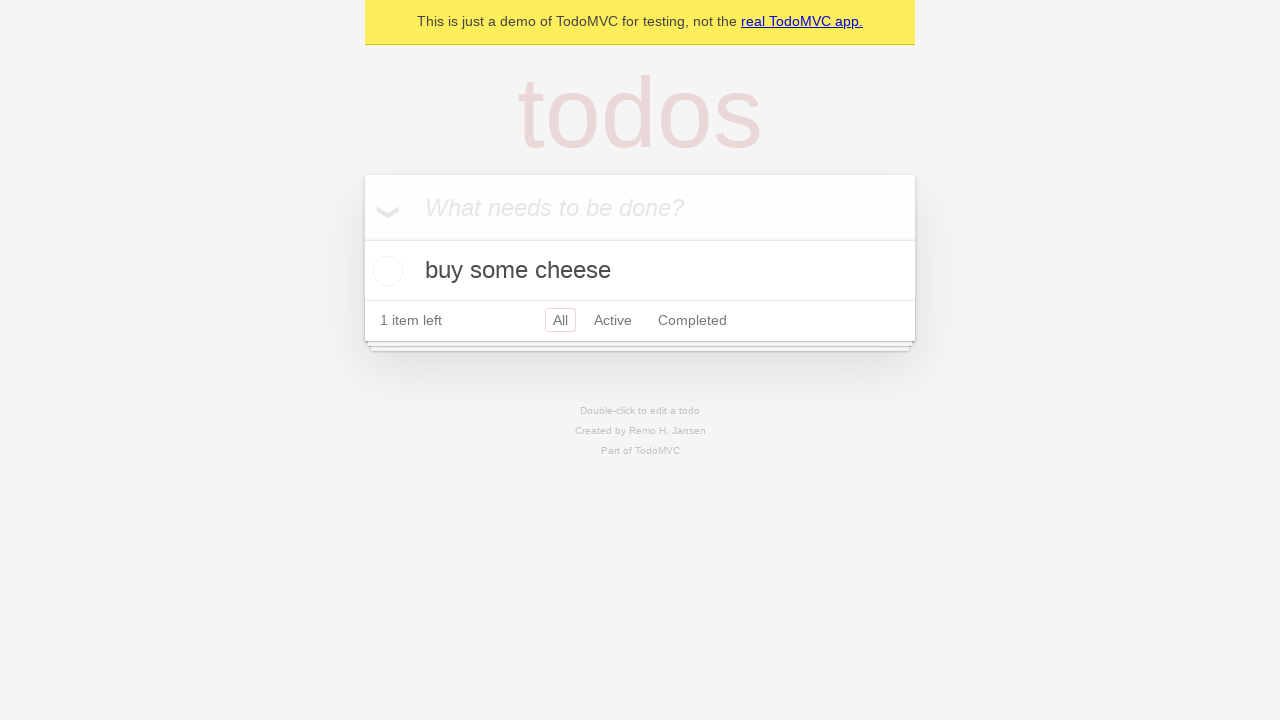

Todo counter element loaded after creating first item
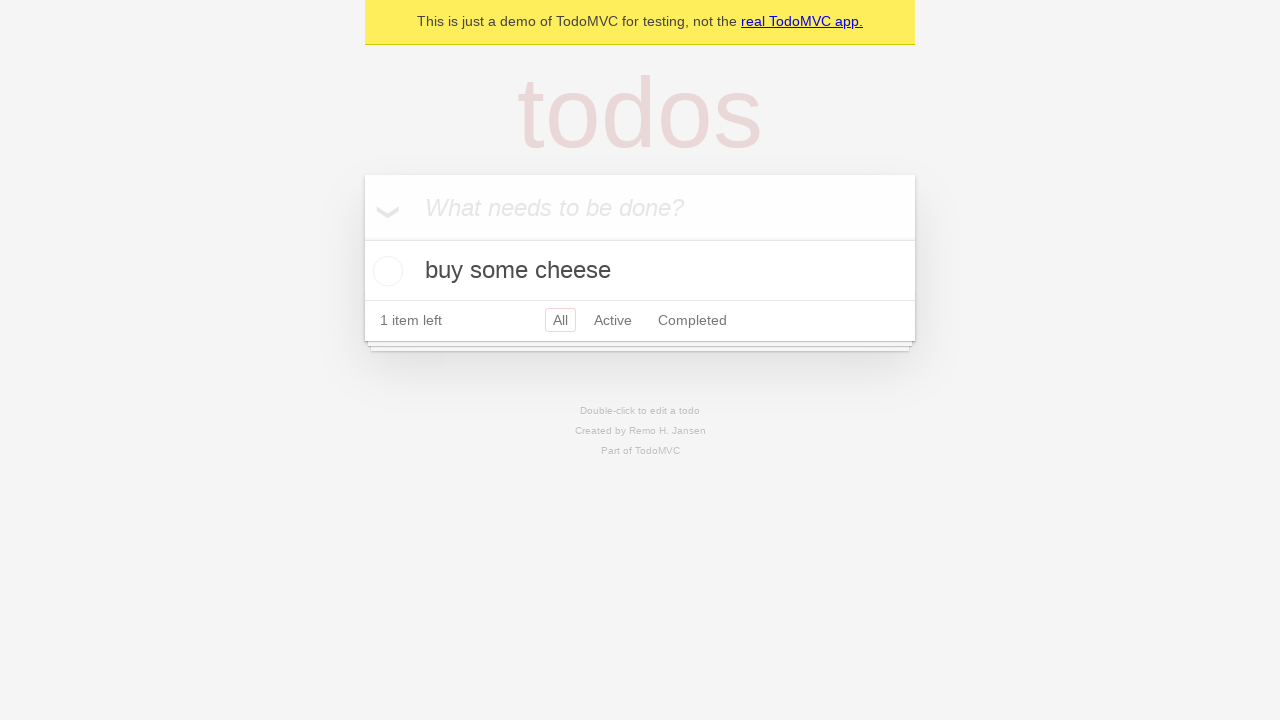

Filled todo input with 'feed the cat' on internal:attr=[placeholder="What needs to be done?"i]
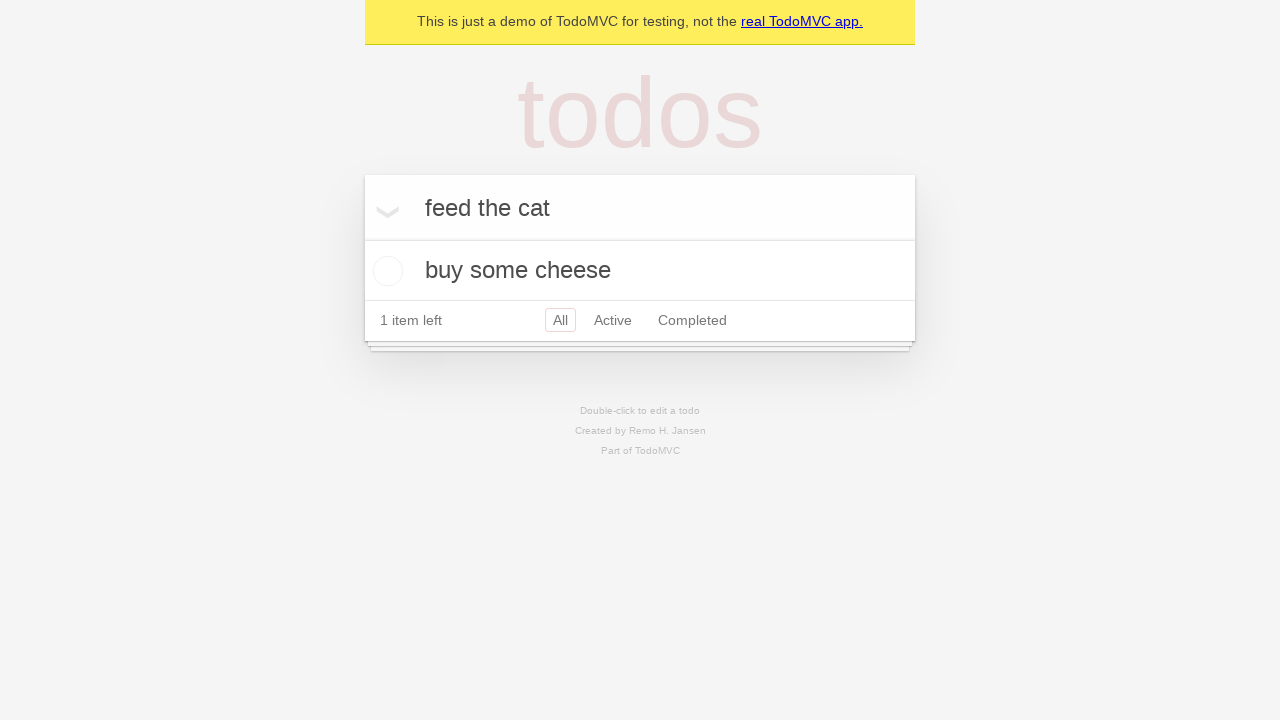

Pressed Enter to create second todo item on internal:attr=[placeholder="What needs to be done?"i]
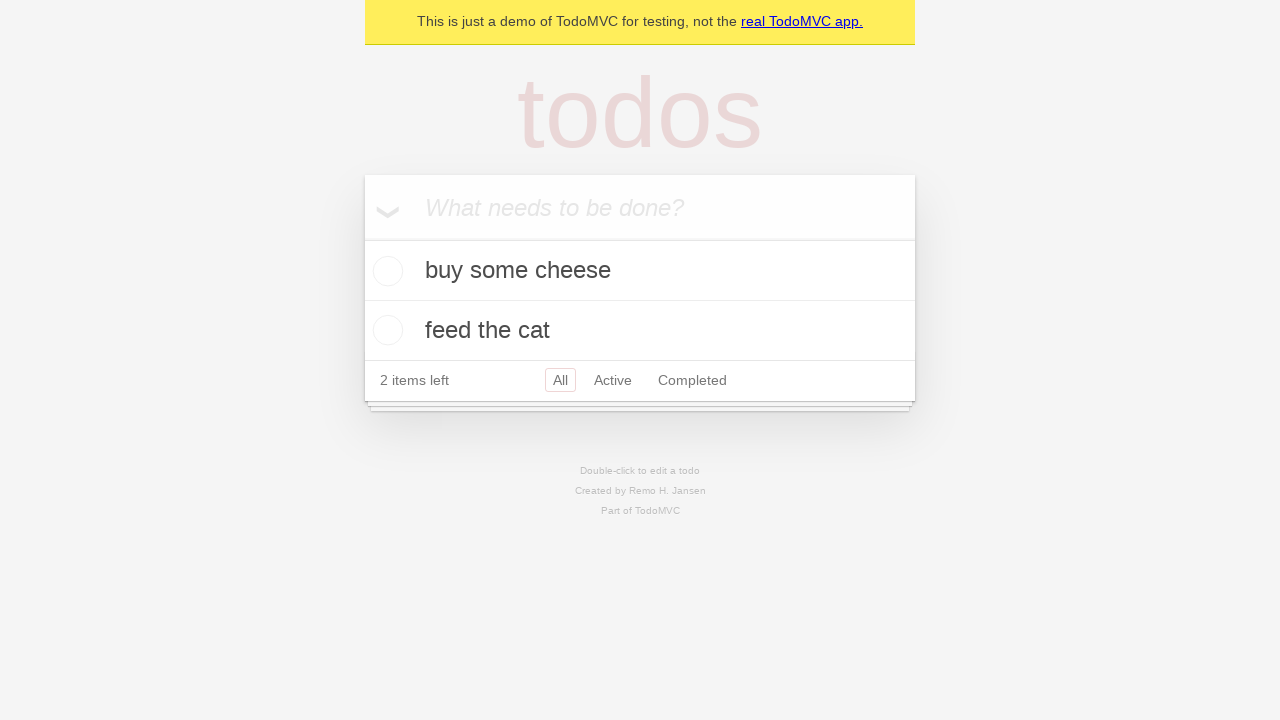

Todo counter updated to display 2 items
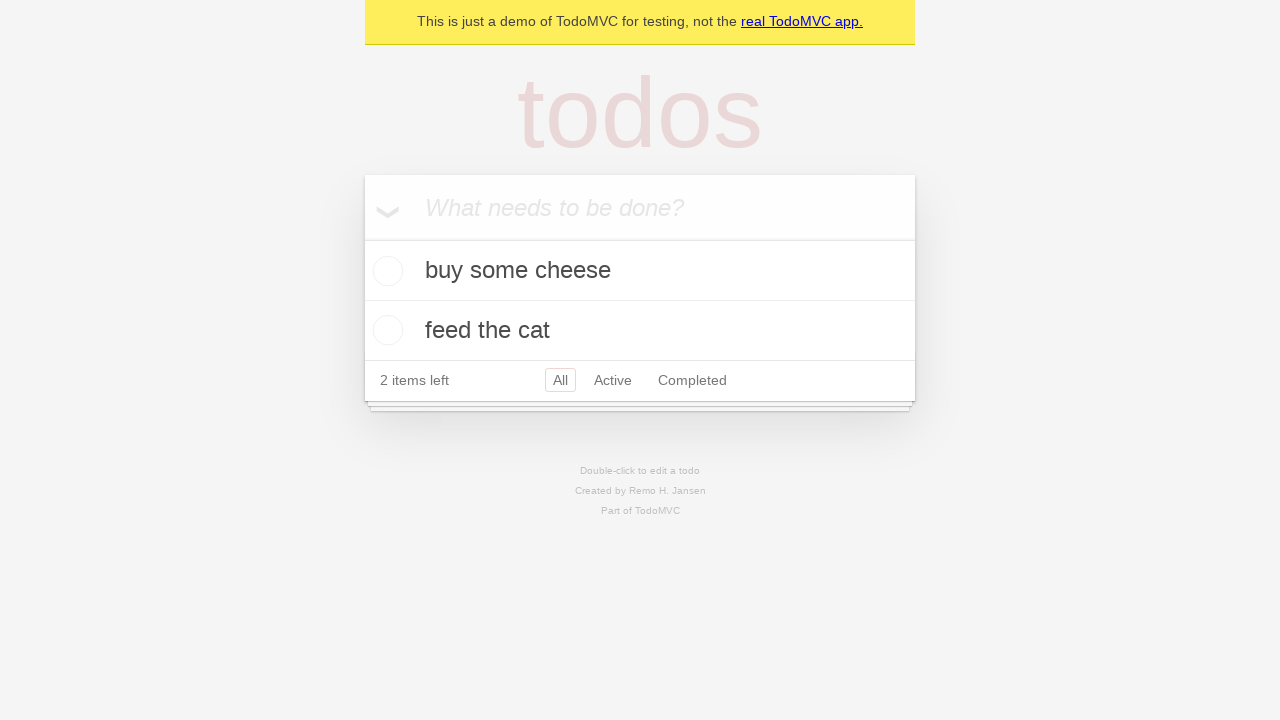

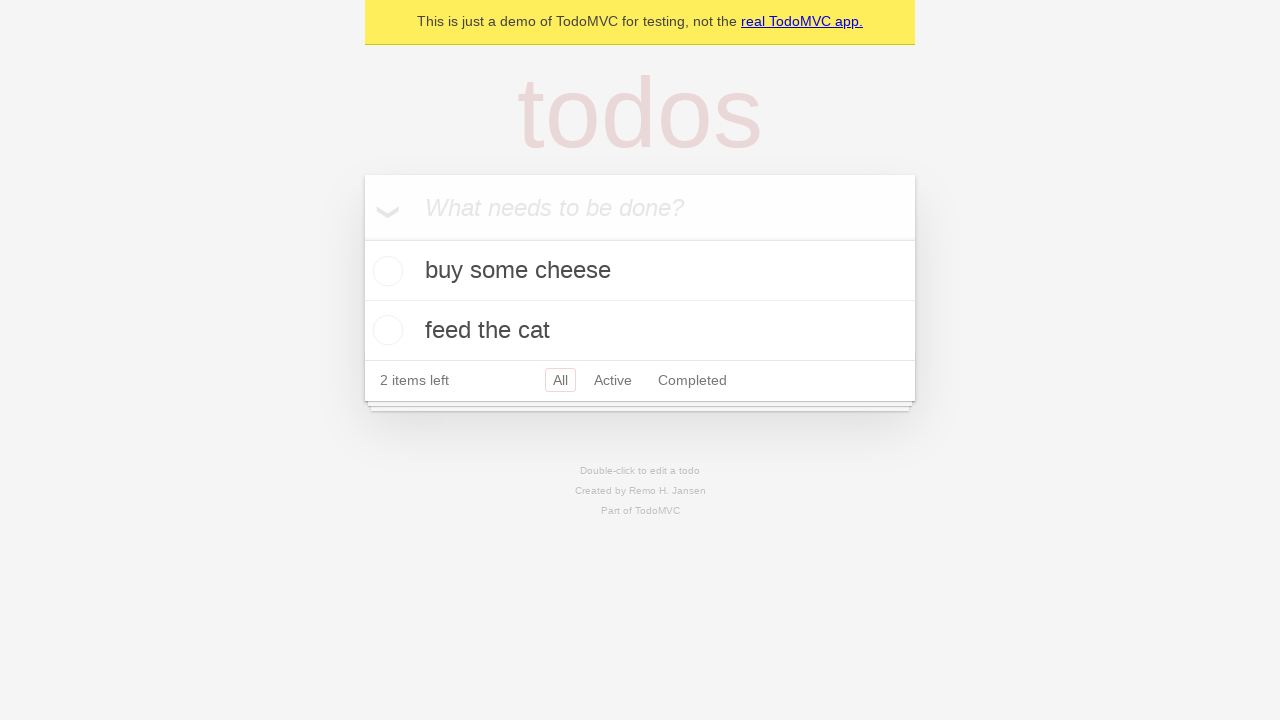